Tests jQuery UI price range slider functionality by dragging the minimum value slider handle to adjust the price range

Starting URL: https://www.jqueryscript.net/demo/Price-Range-Slider-jQuery-UI/

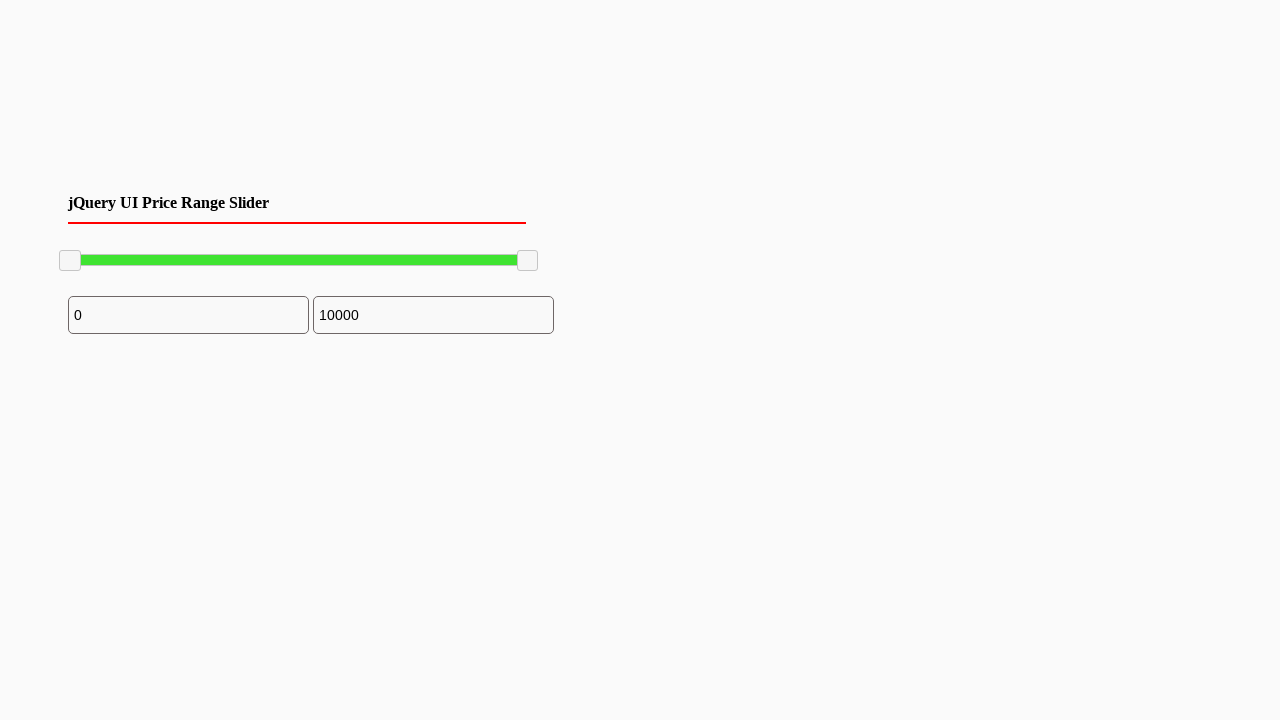

Located the minimum price slider handle
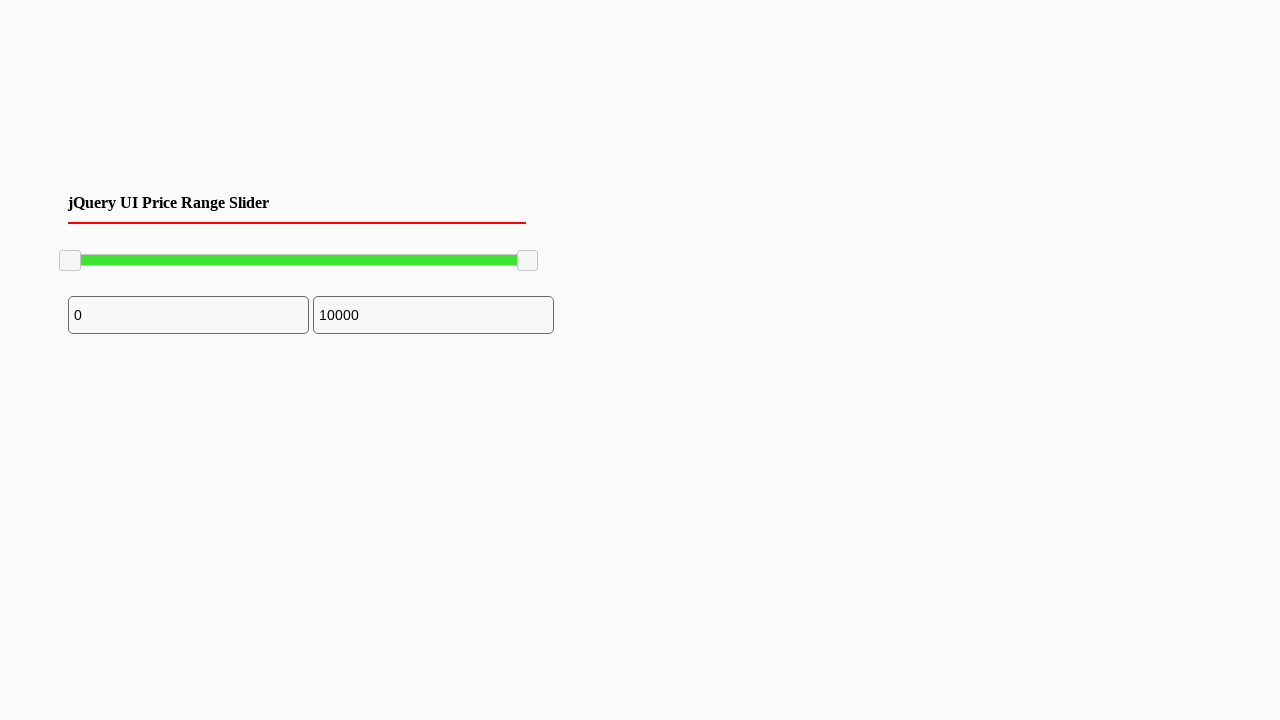

Retrieved bounding box of minimum price slider handle
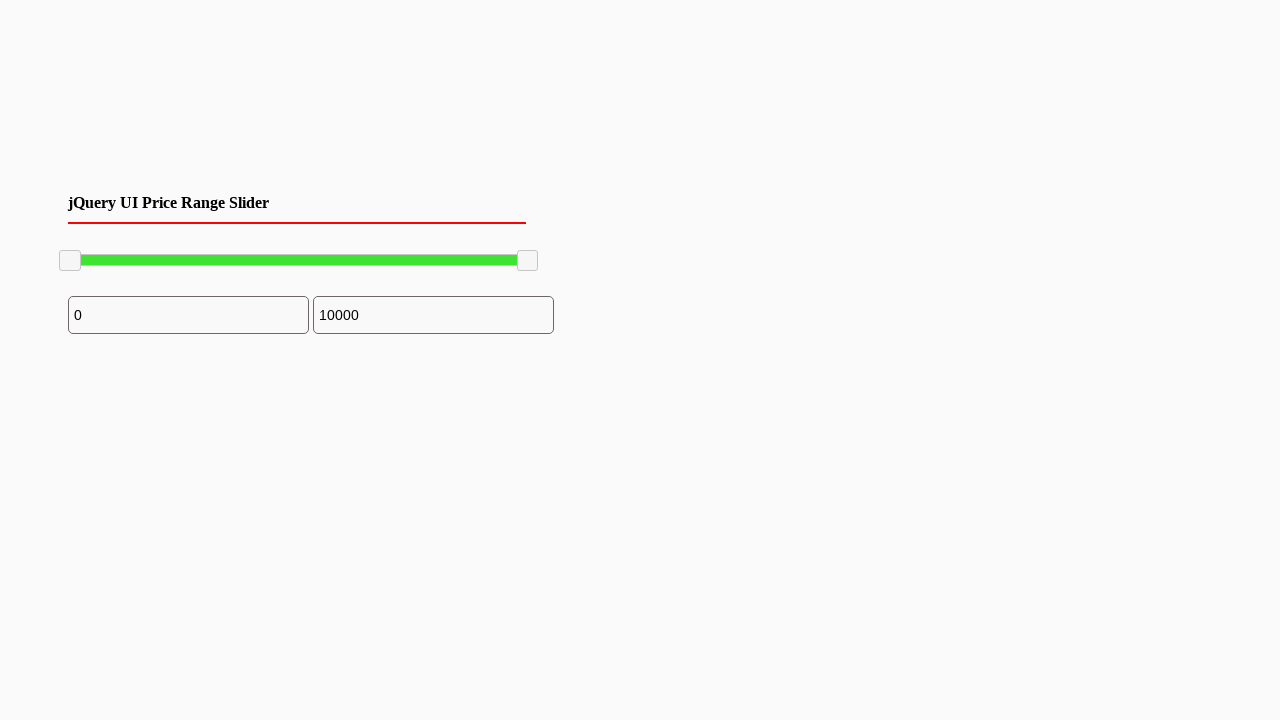

Moved mouse to center of minimum price slider handle at (70, 261)
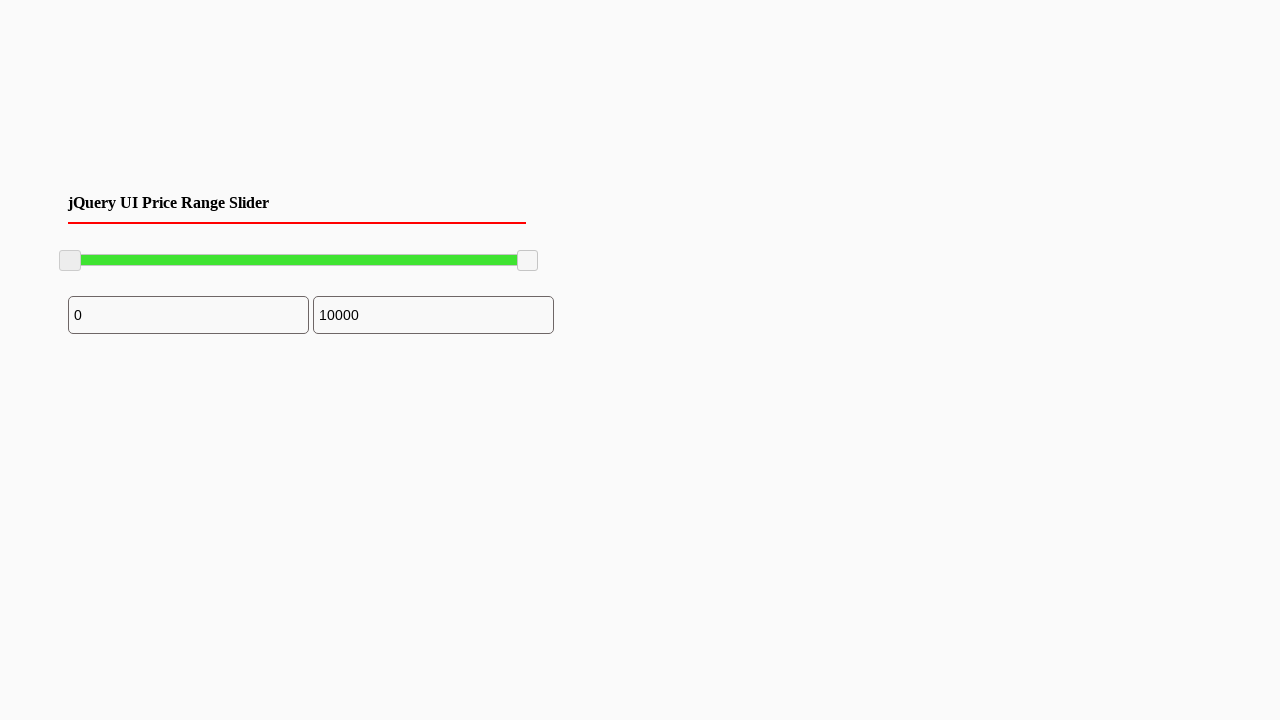

Pressed down mouse button on slider handle at (70, 261)
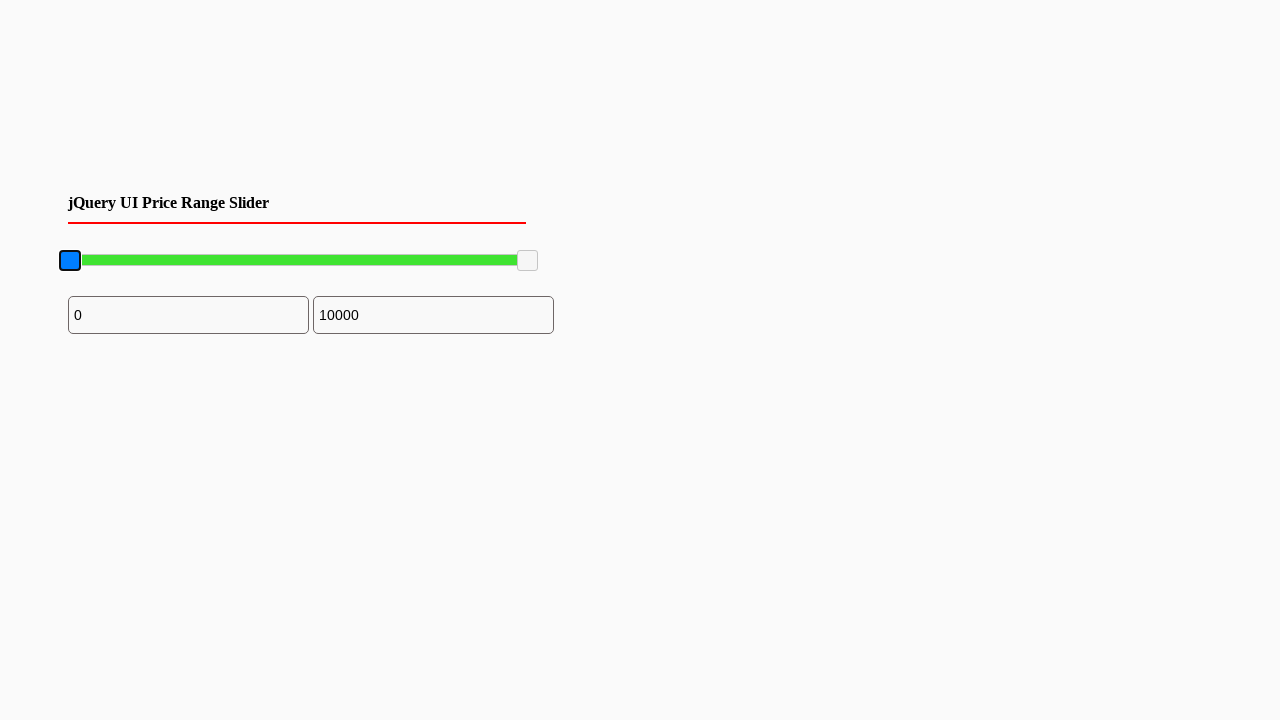

Dragged slider handle 200 pixels to the right at (270, 261)
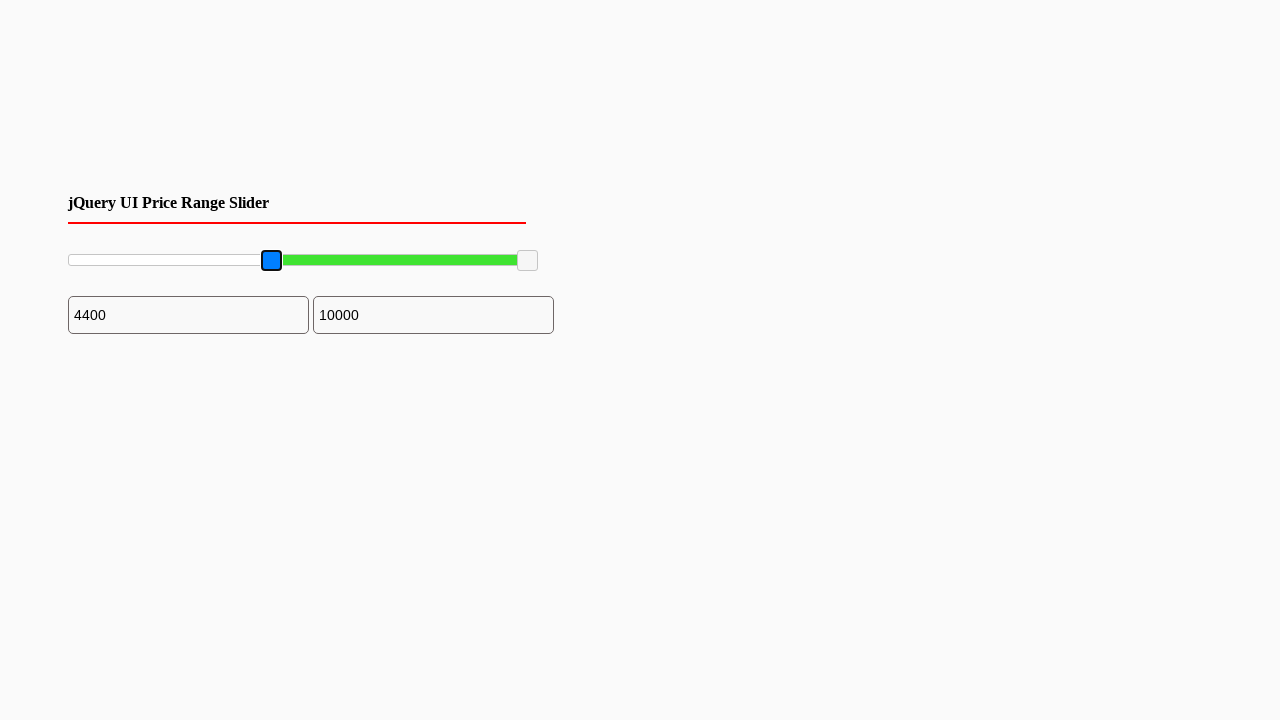

Released mouse button, completing slider drag at (270, 261)
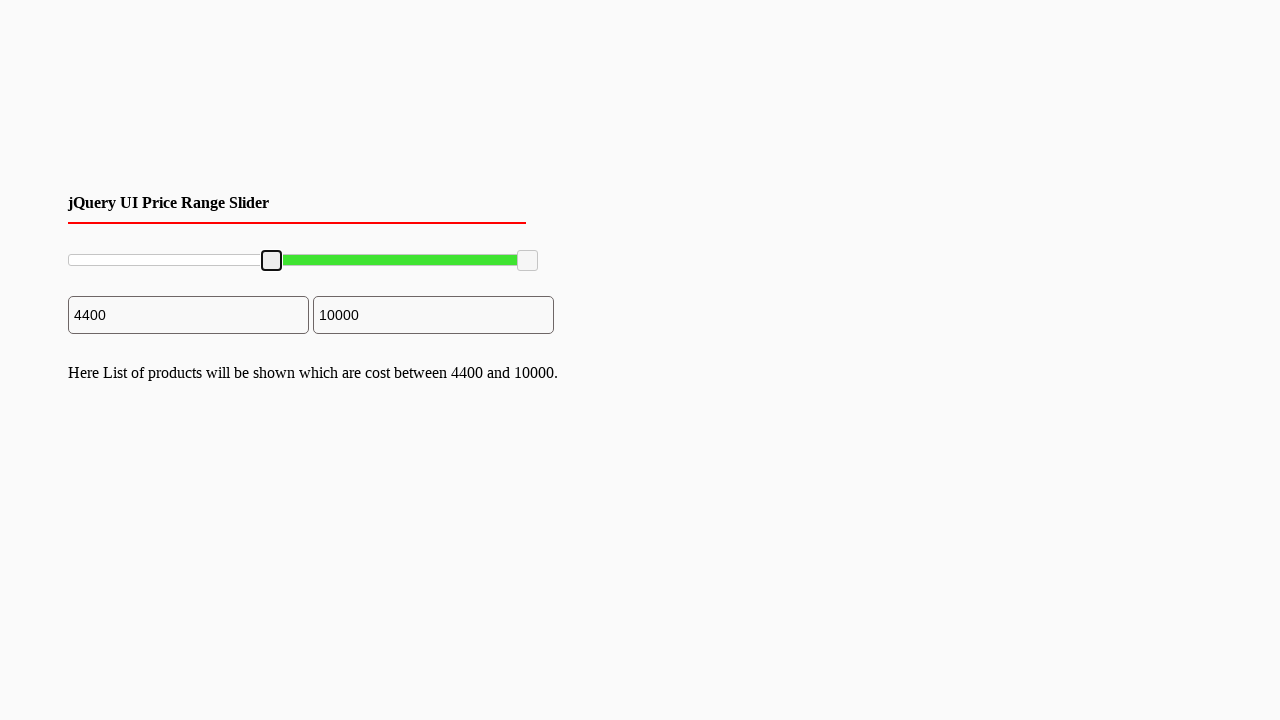

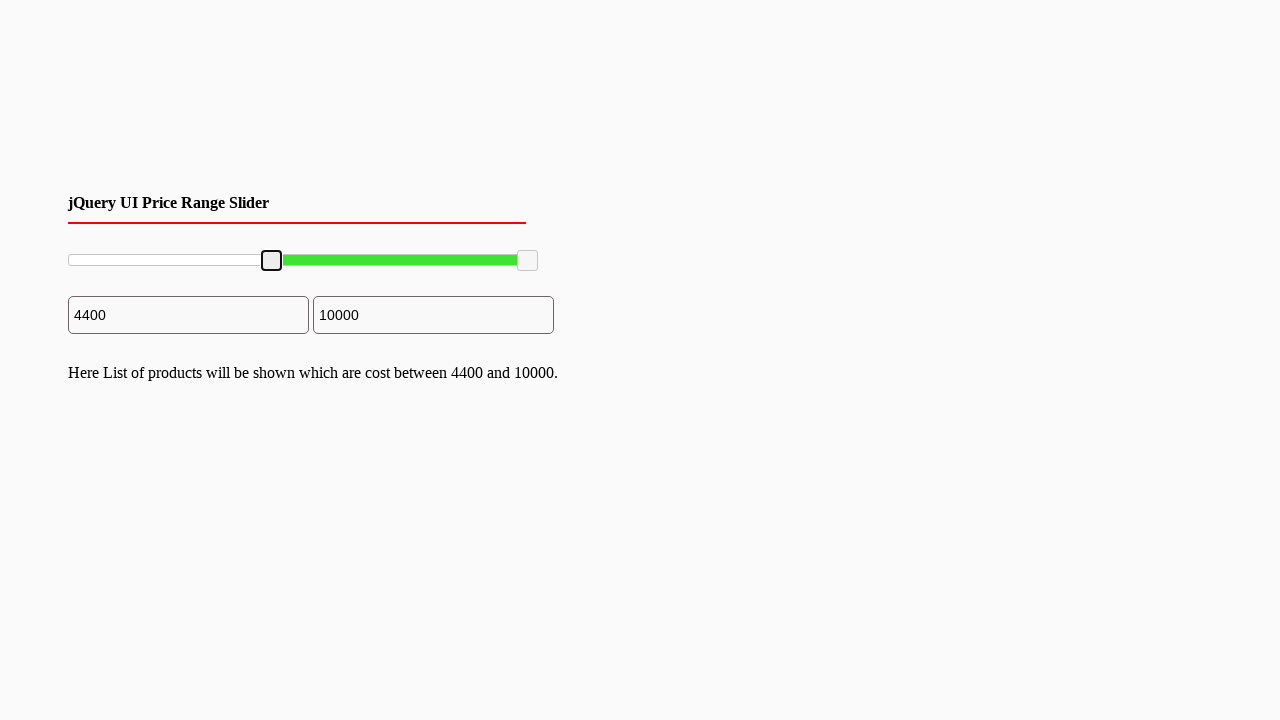